Tests an explicit wait scenario by waiting for a price to reach 100, then clicking a book button, calculating a math formula based on a displayed value, entering the answer, and submitting the form.

Starting URL: http://suninjuly.github.io/explicit_wait2.html

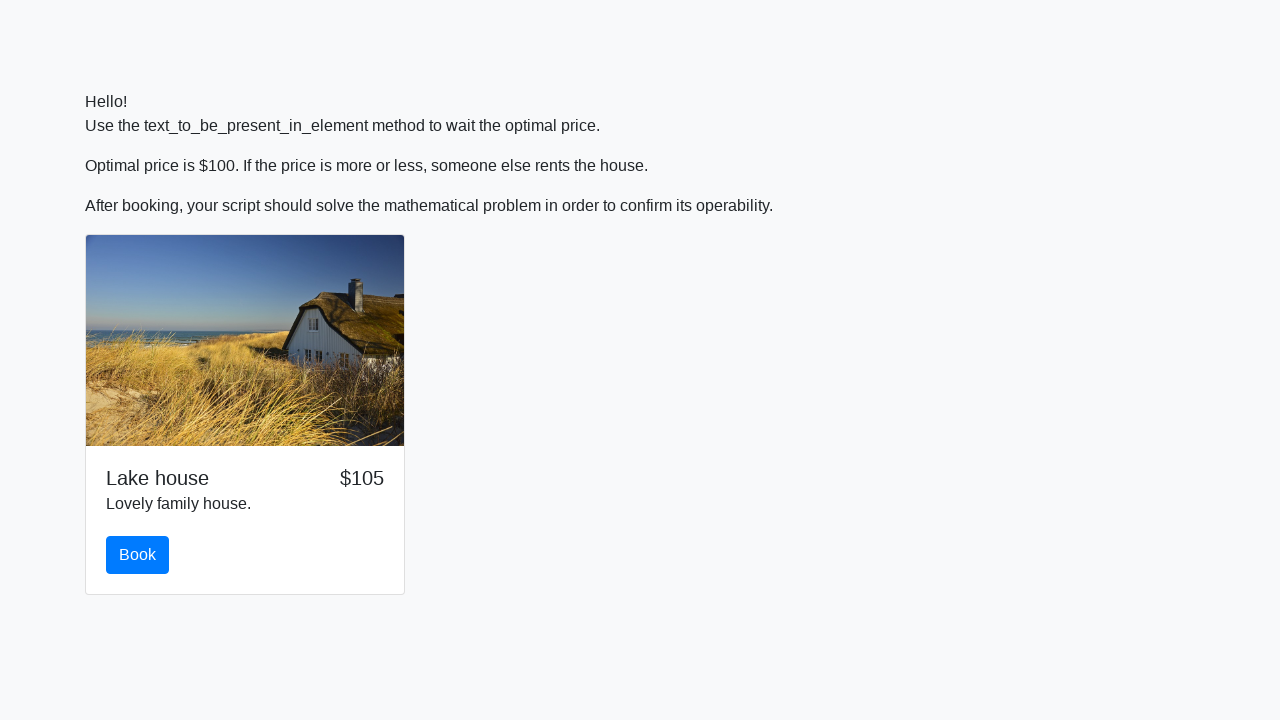

Waited for price to reach 100
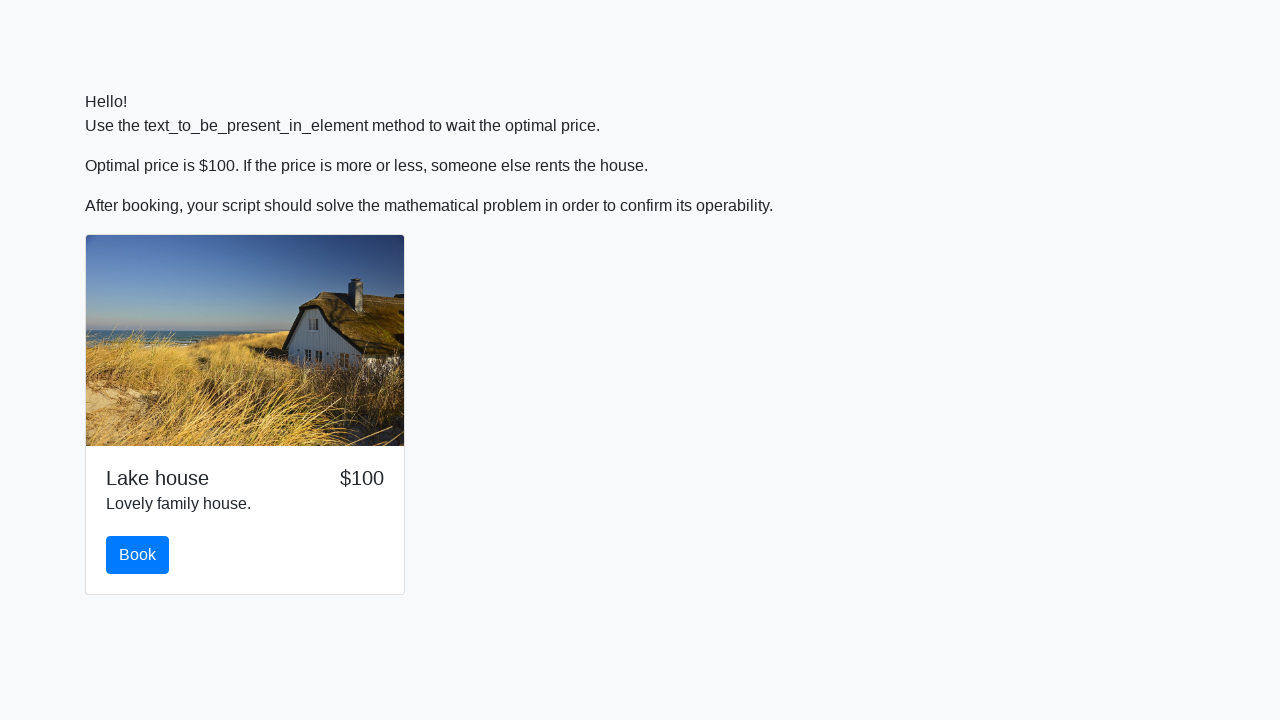

Clicked the book button at (138, 555) on #book
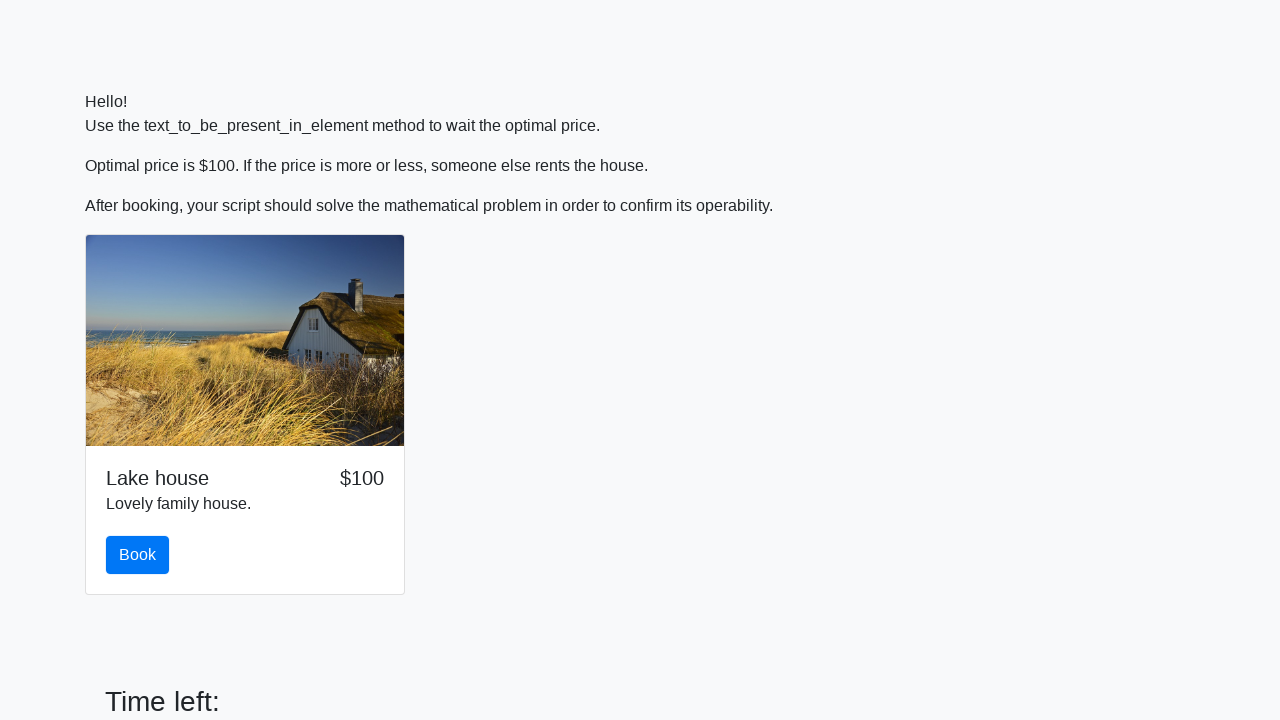

Retrieved input value: 885
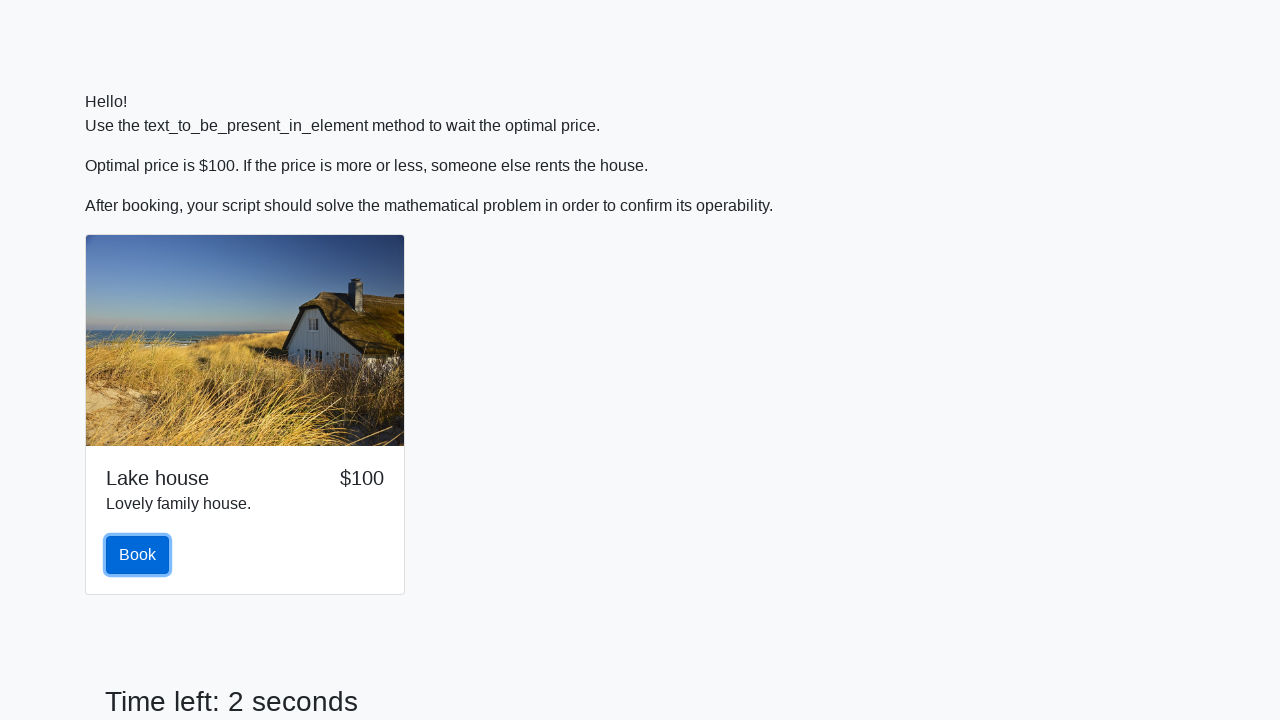

Calculated math formula result: 2.263135296432584
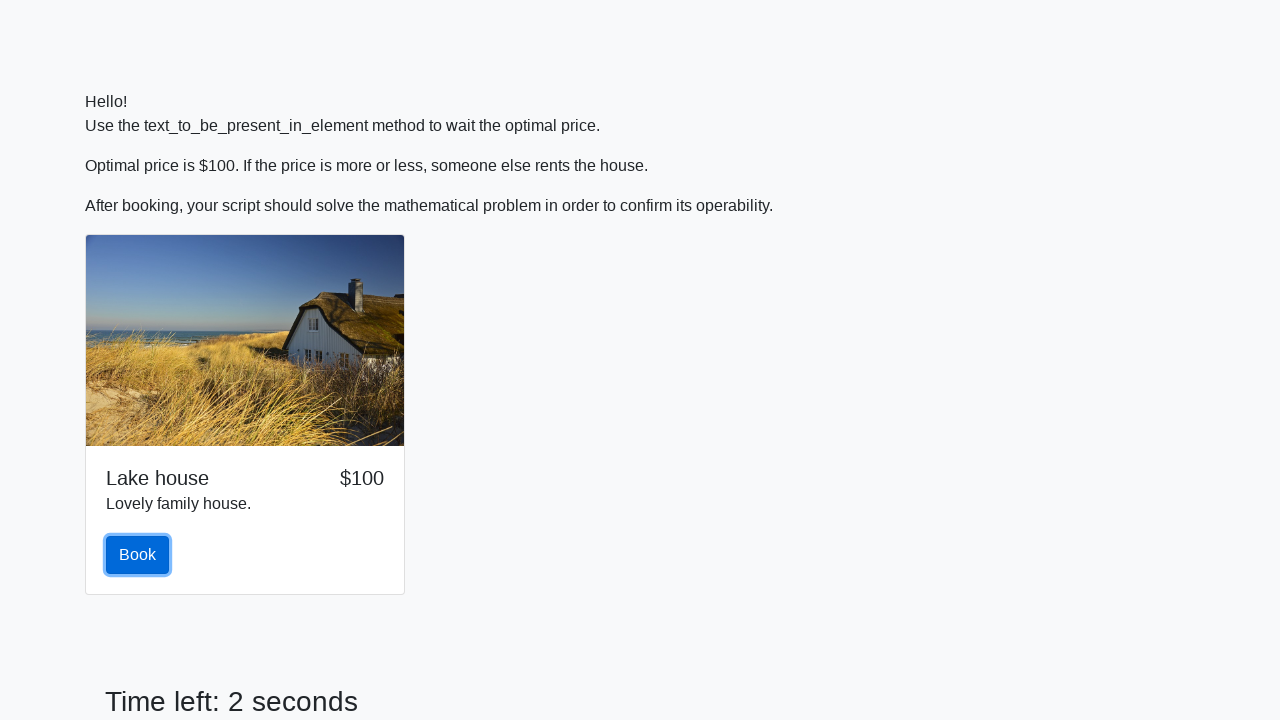

Filled answer field with calculated value: 2.263135296432584 on #answer
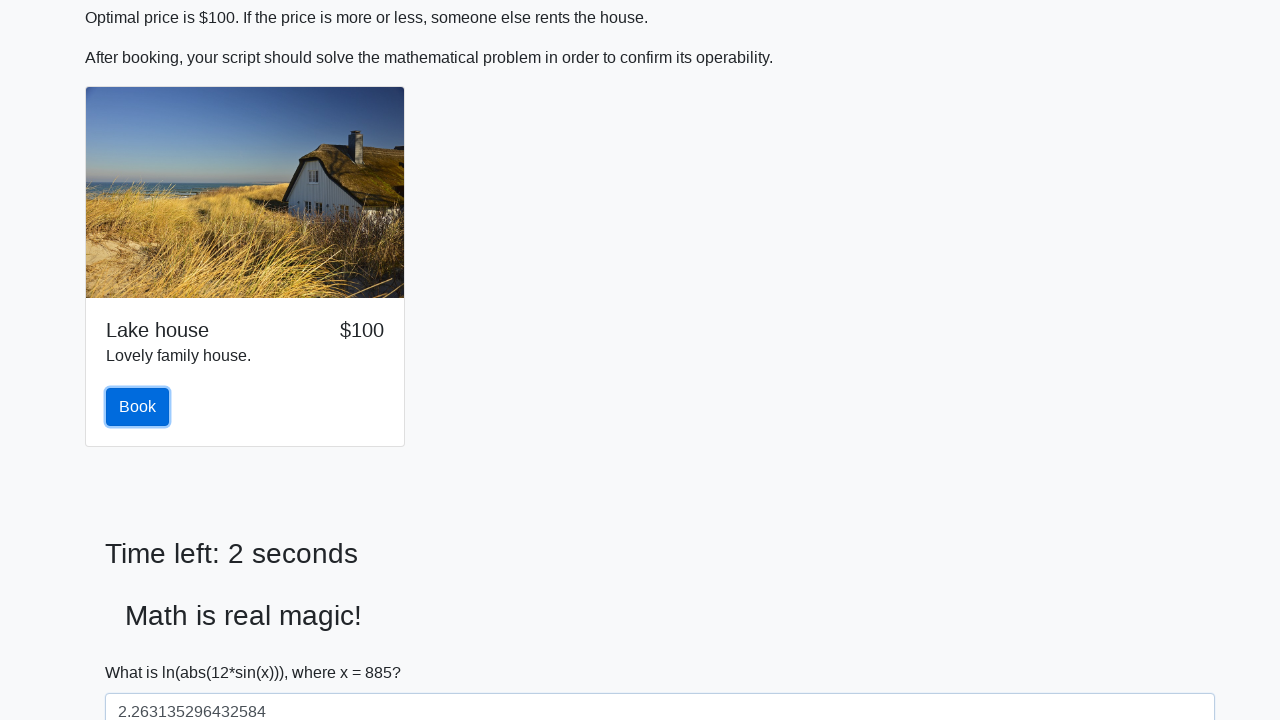

Clicked the solve button to submit form at (143, 651) on #solve
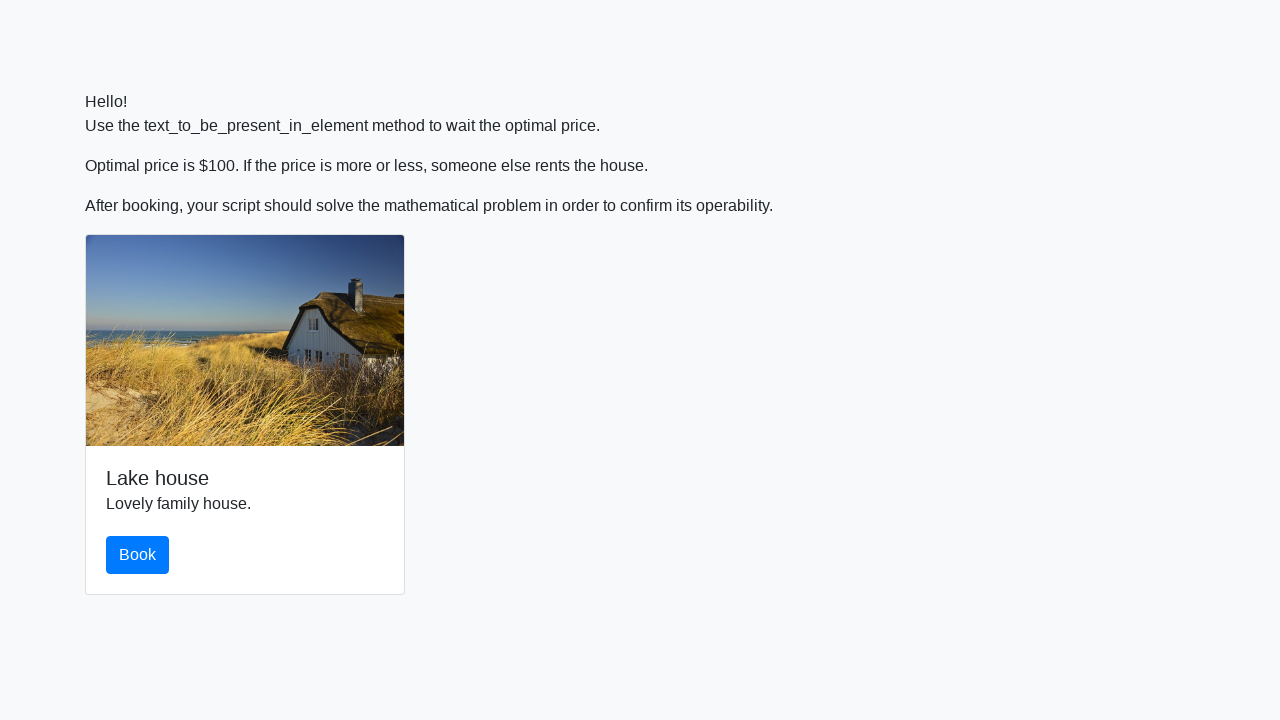

Waited for result to process
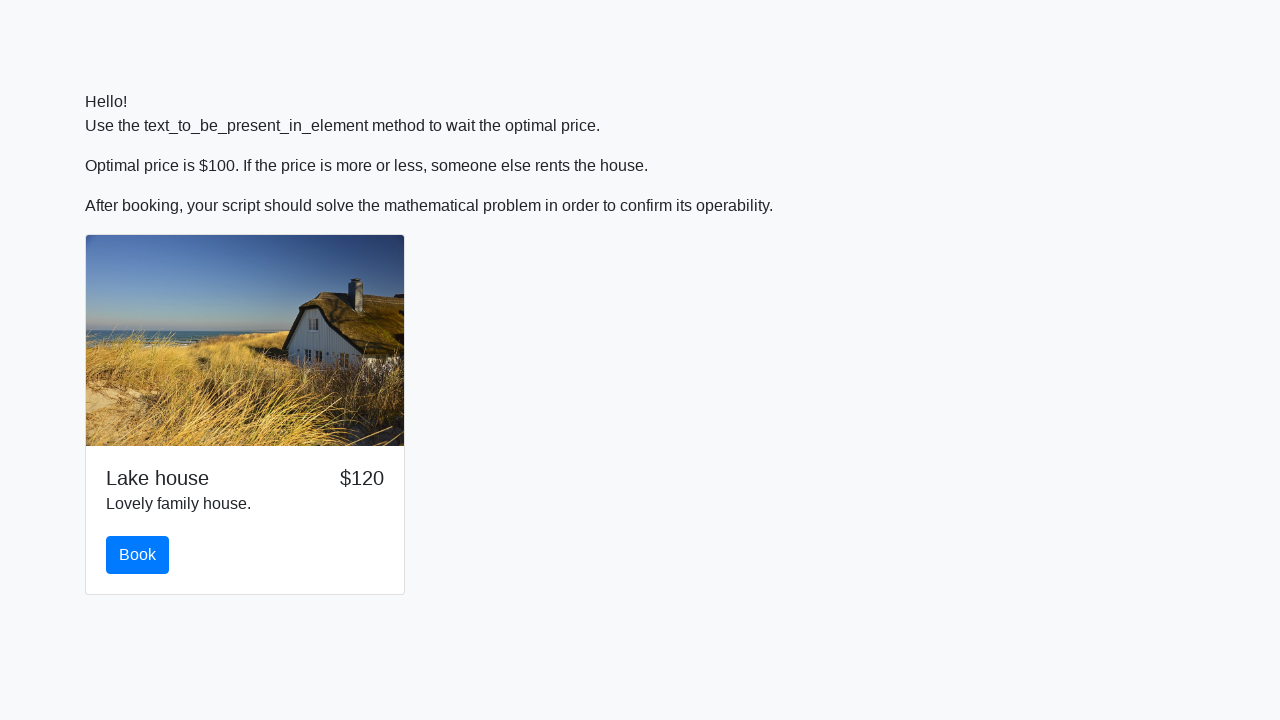

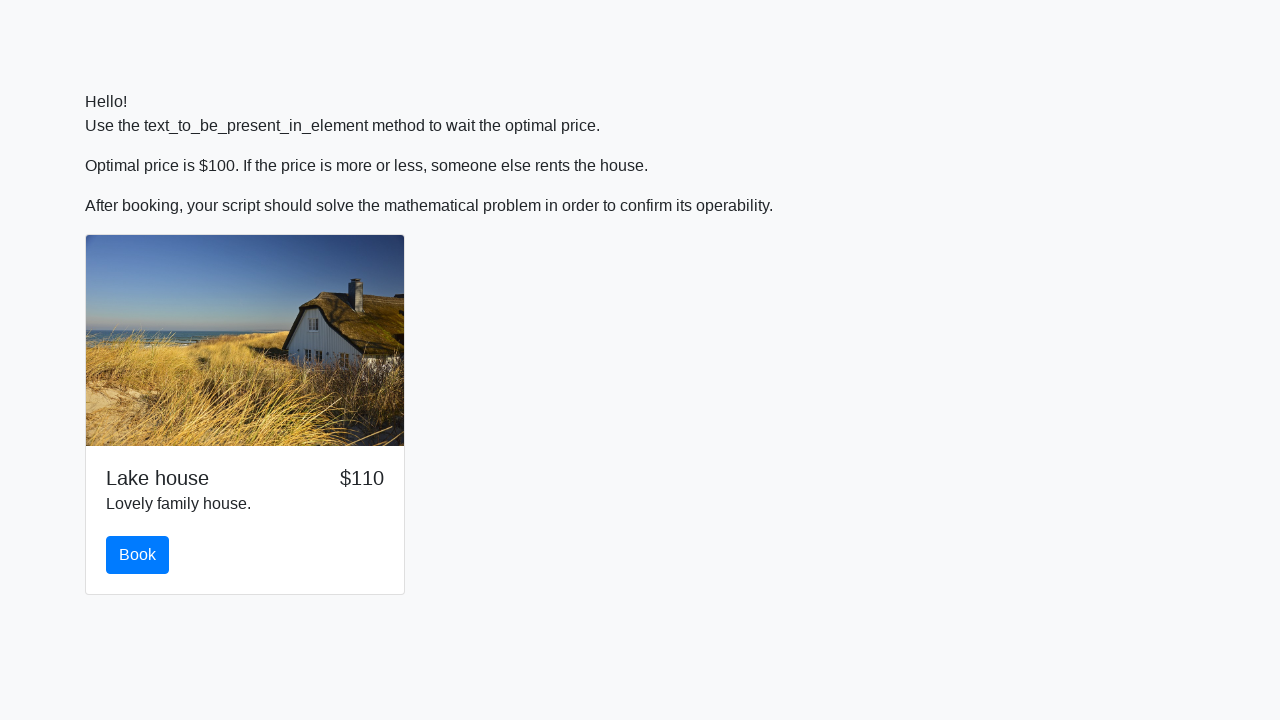